Clicks on a large button/link to view the timetable

Starting URL: http://satbus.mk/

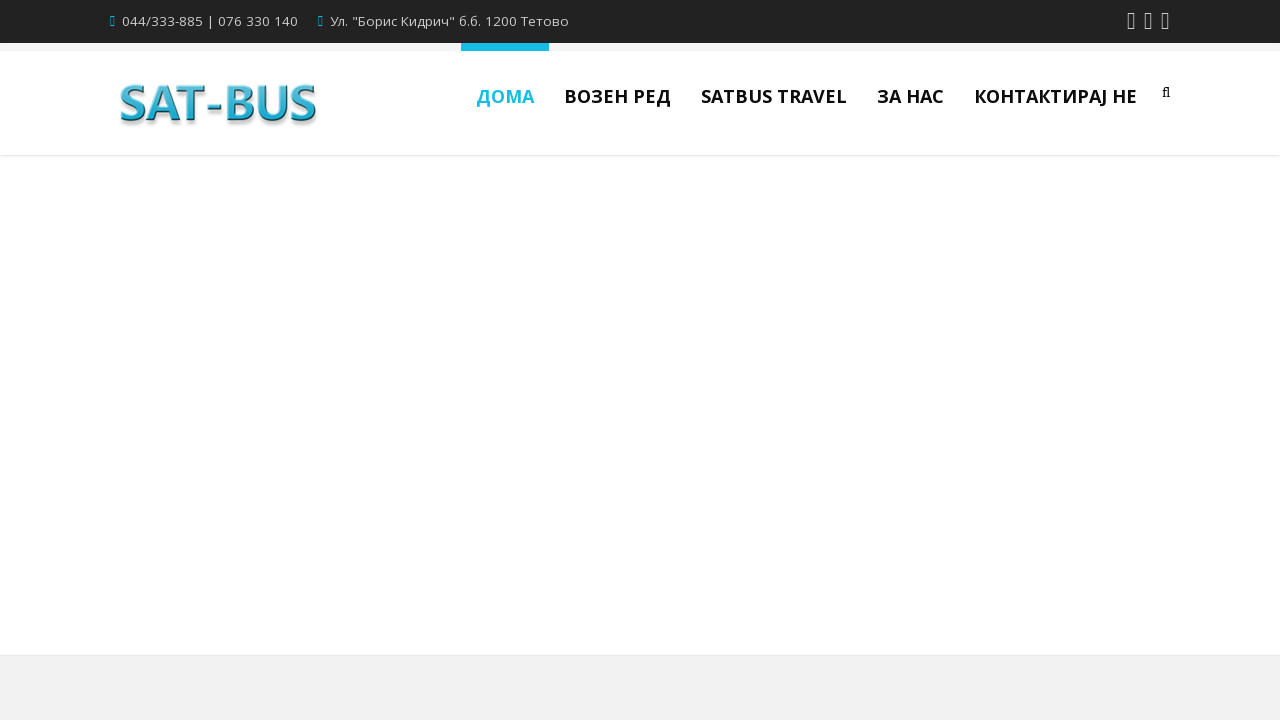

Clicked on large button/link to view the timetable at (912, 360) on .large > span
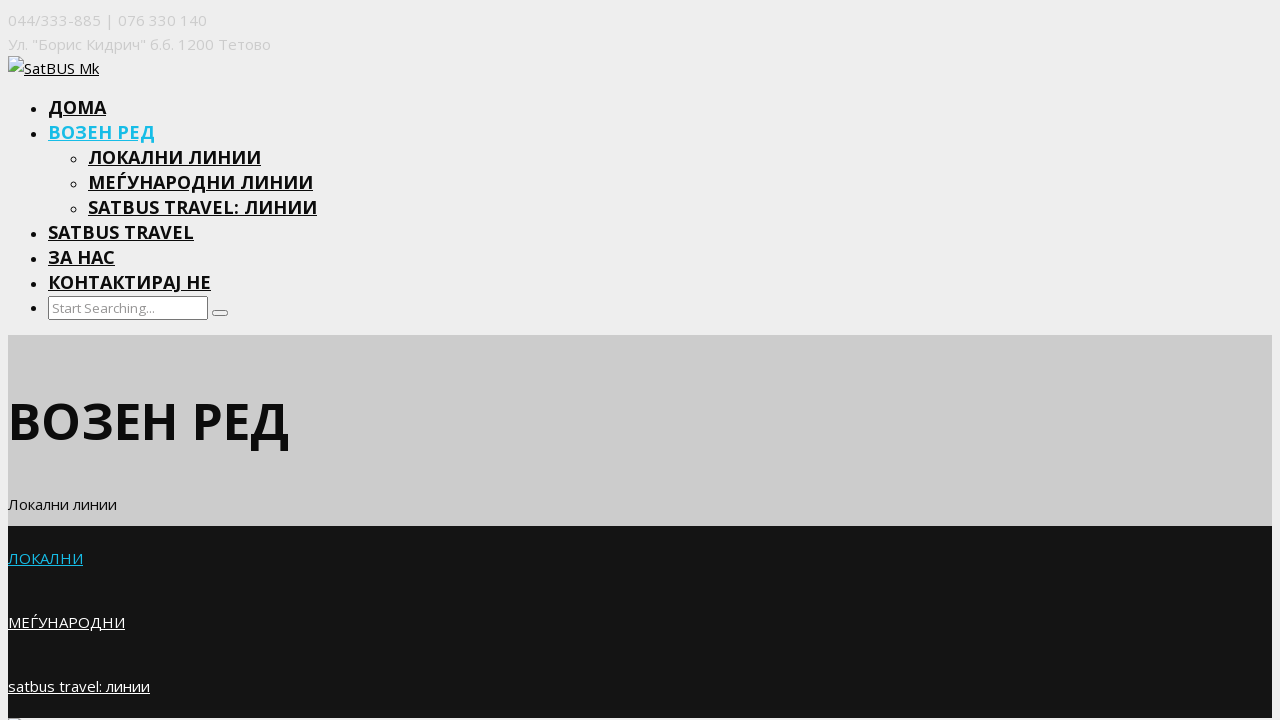

Verified page title is 'SatBUS Mk – ВОЗЕН РЕД'
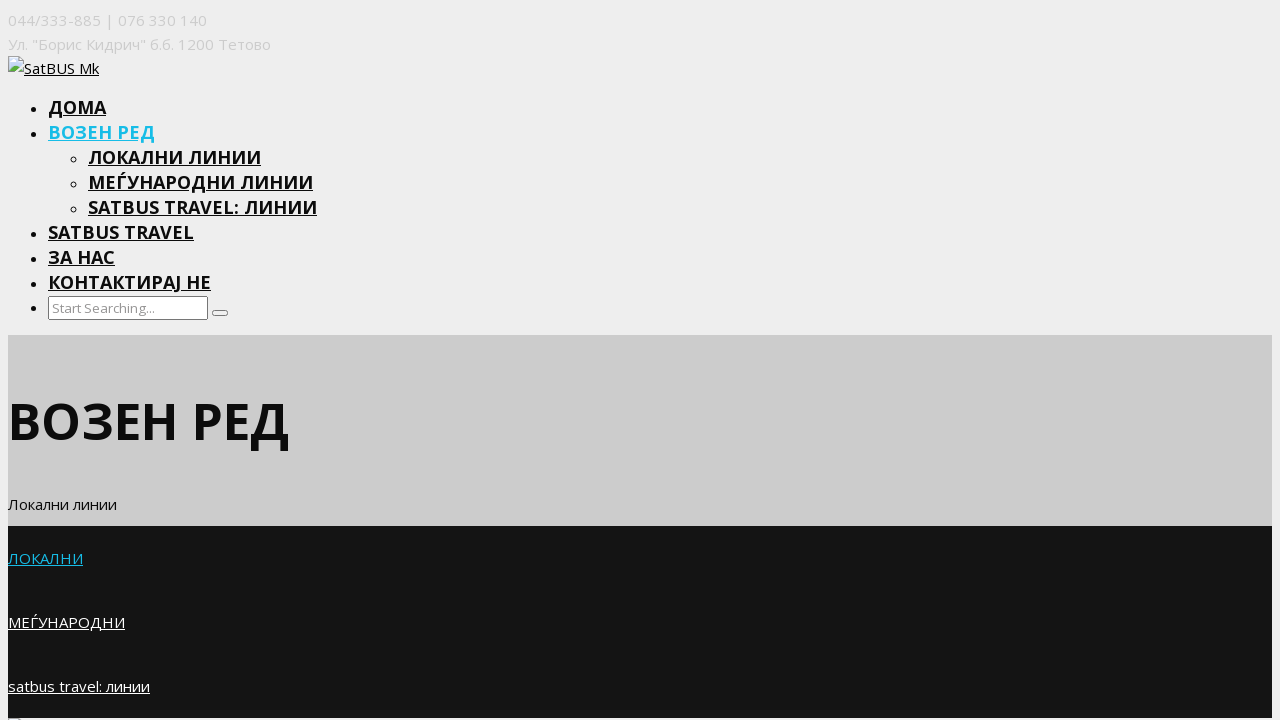

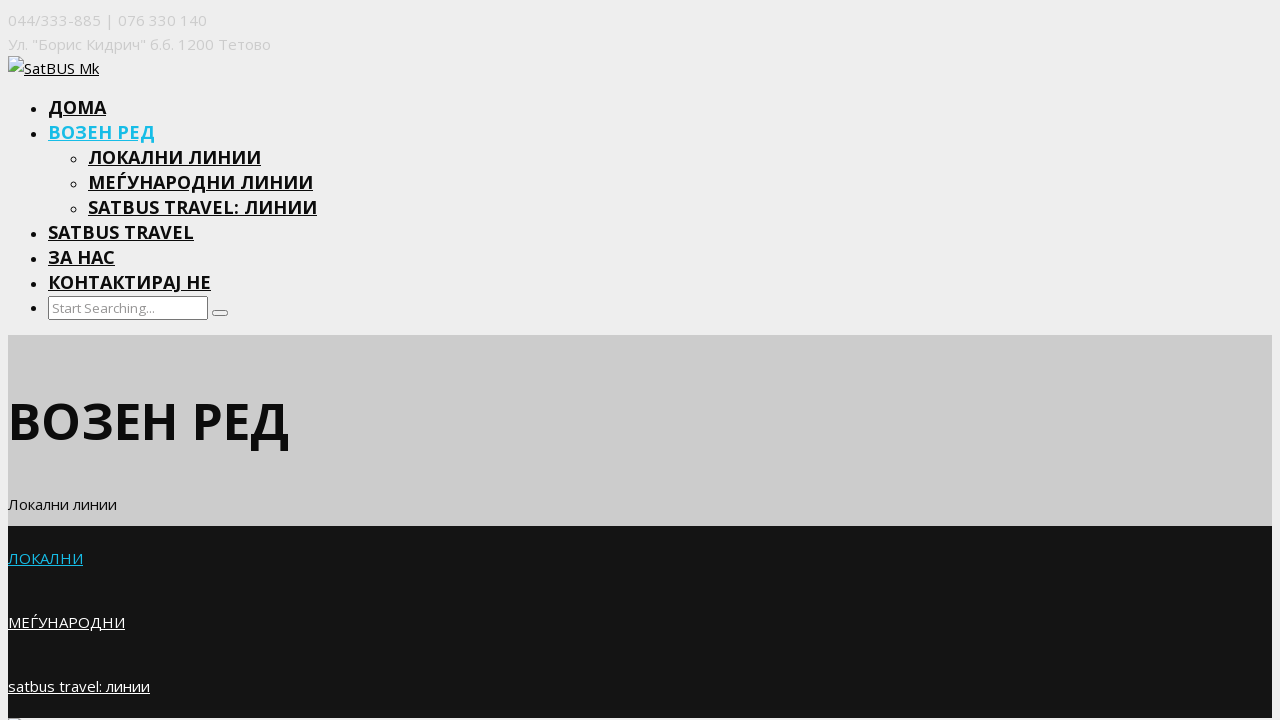